Tests browser navigation methods including back, forward, and refresh operations on OpenCart demo site

Starting URL: https://demo.opencart.com/

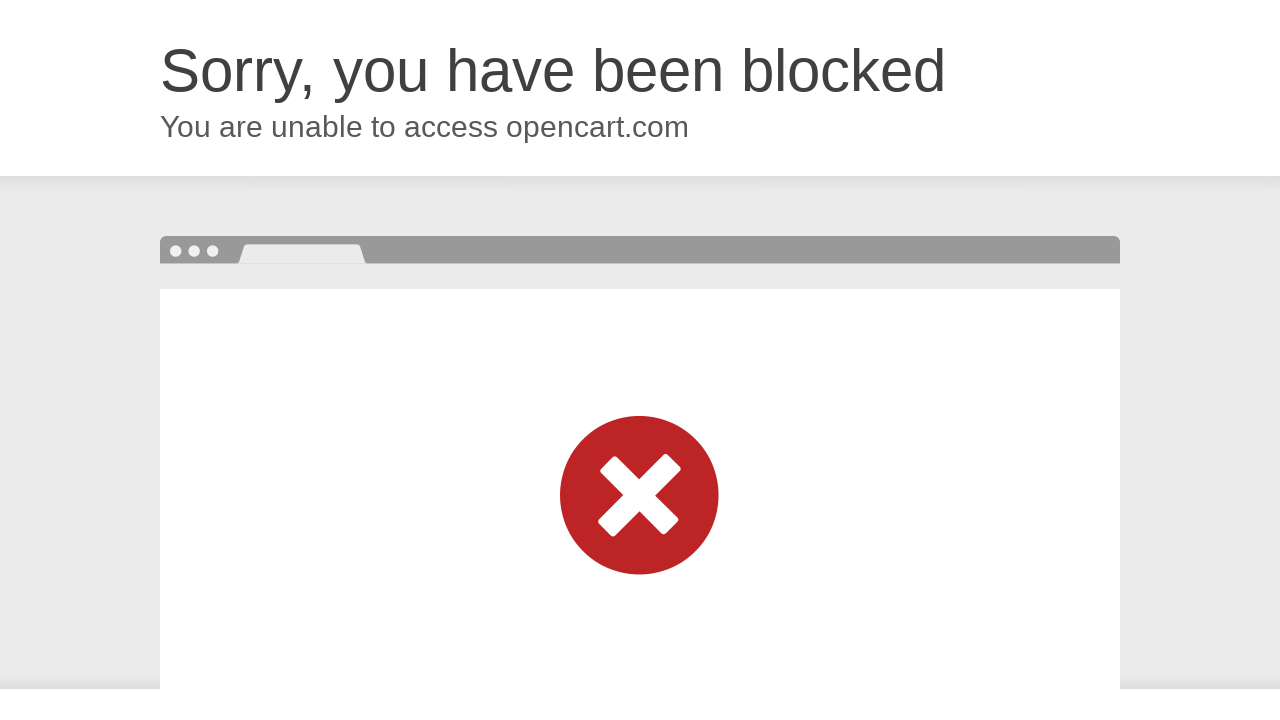

Retrieved page title from OpenCart demo site
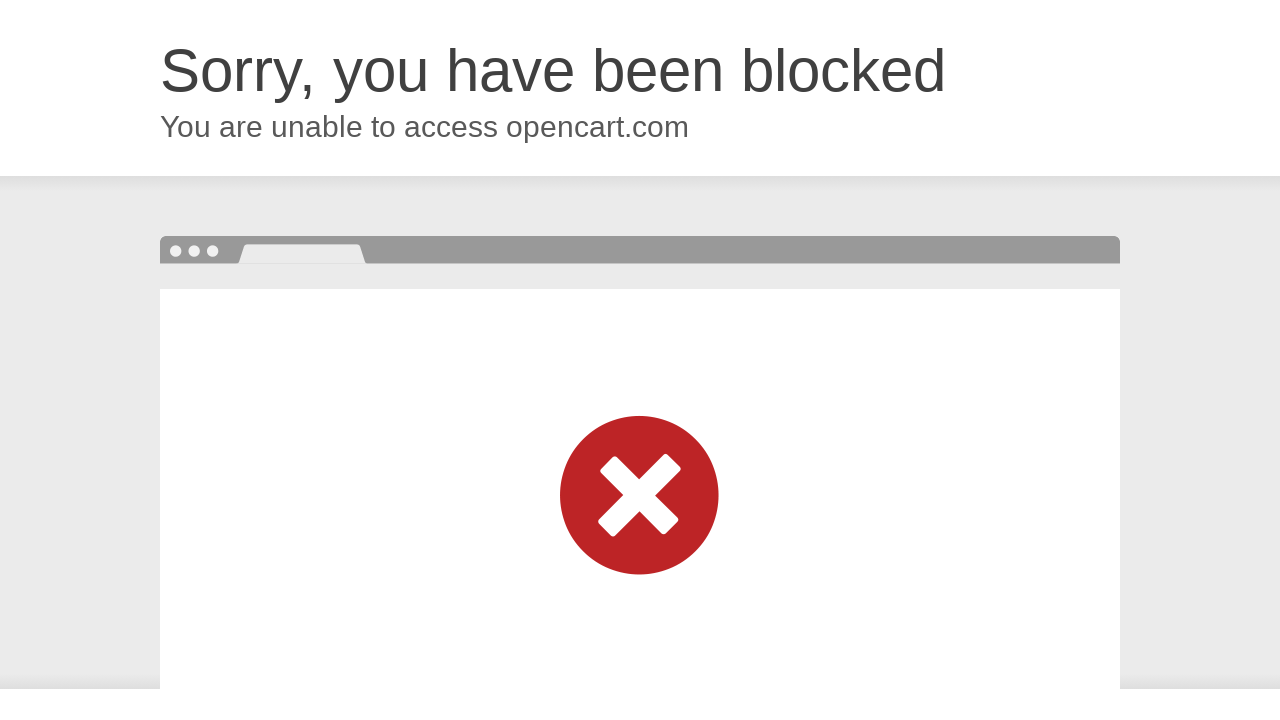

Navigated back using browser back button
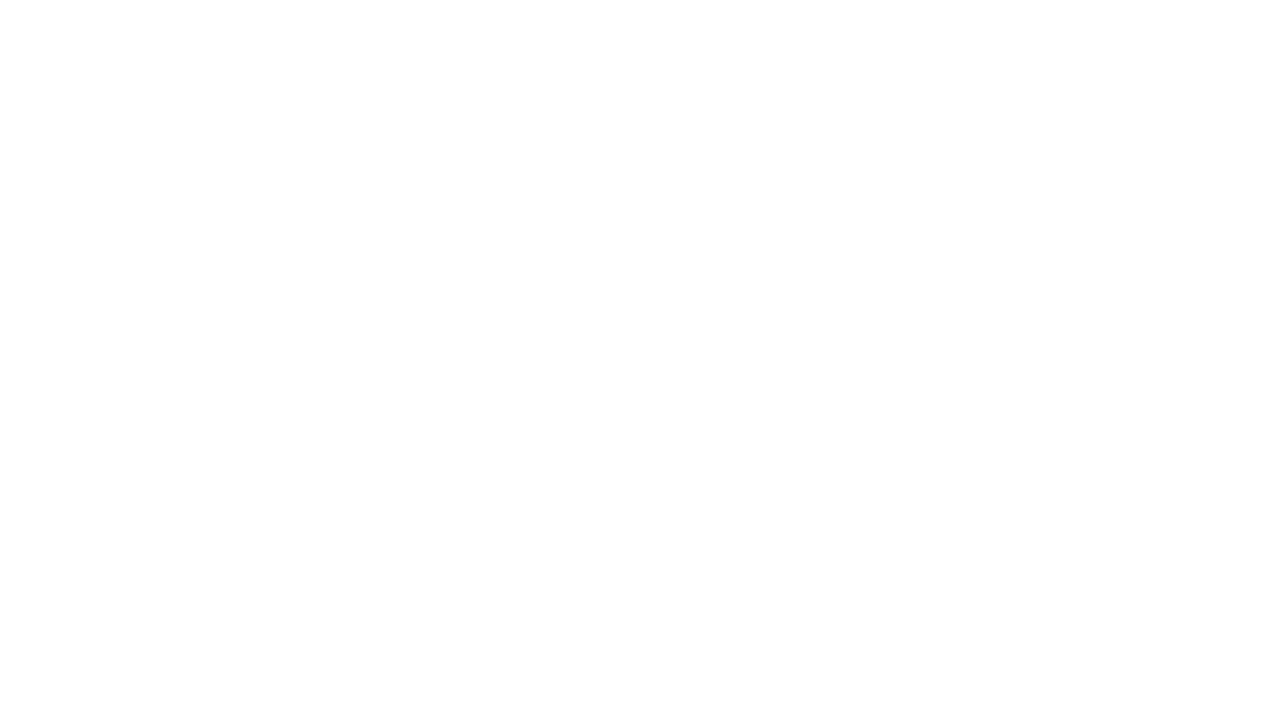

Retrieved page title after back navigation
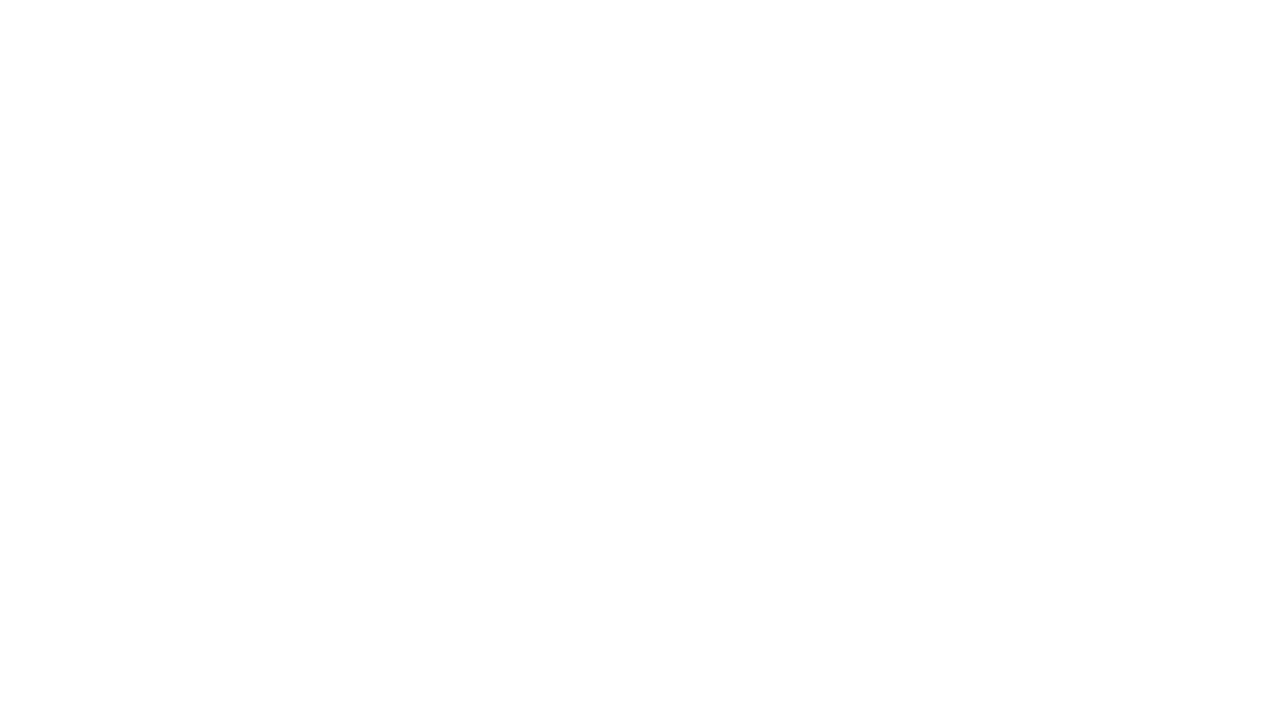

Navigated forward using browser forward button
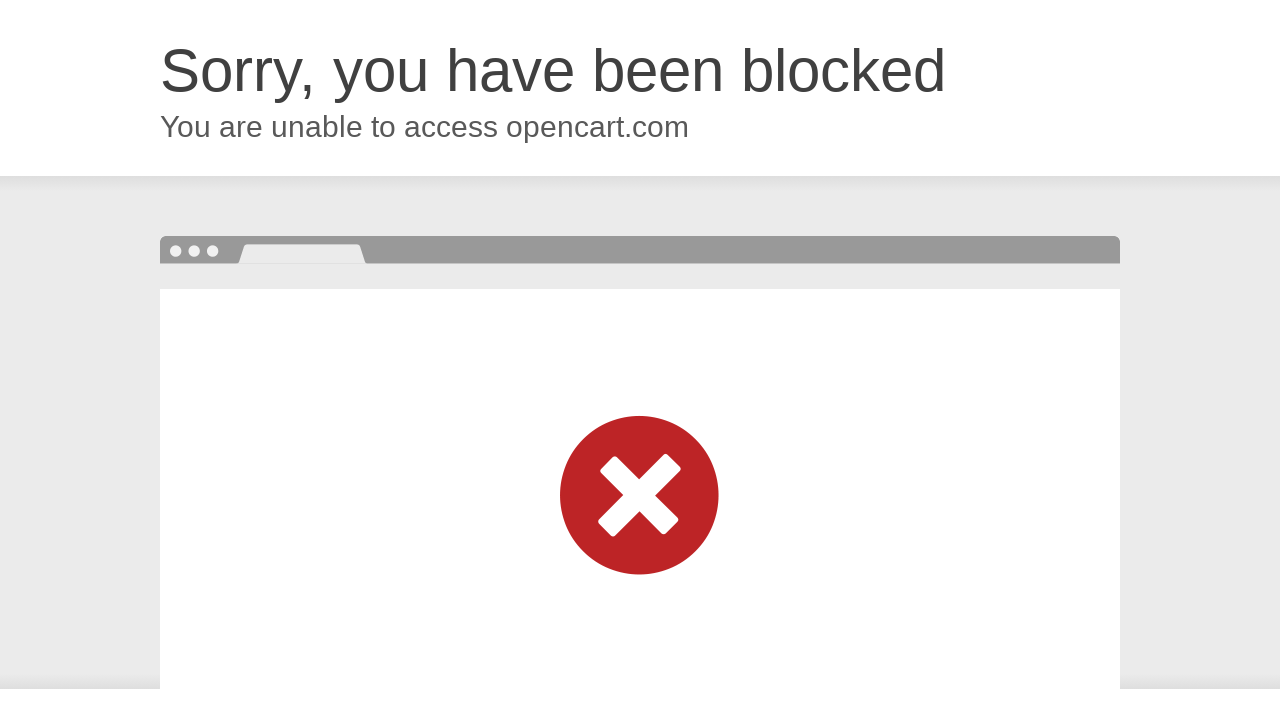

Retrieved page title after forward navigation
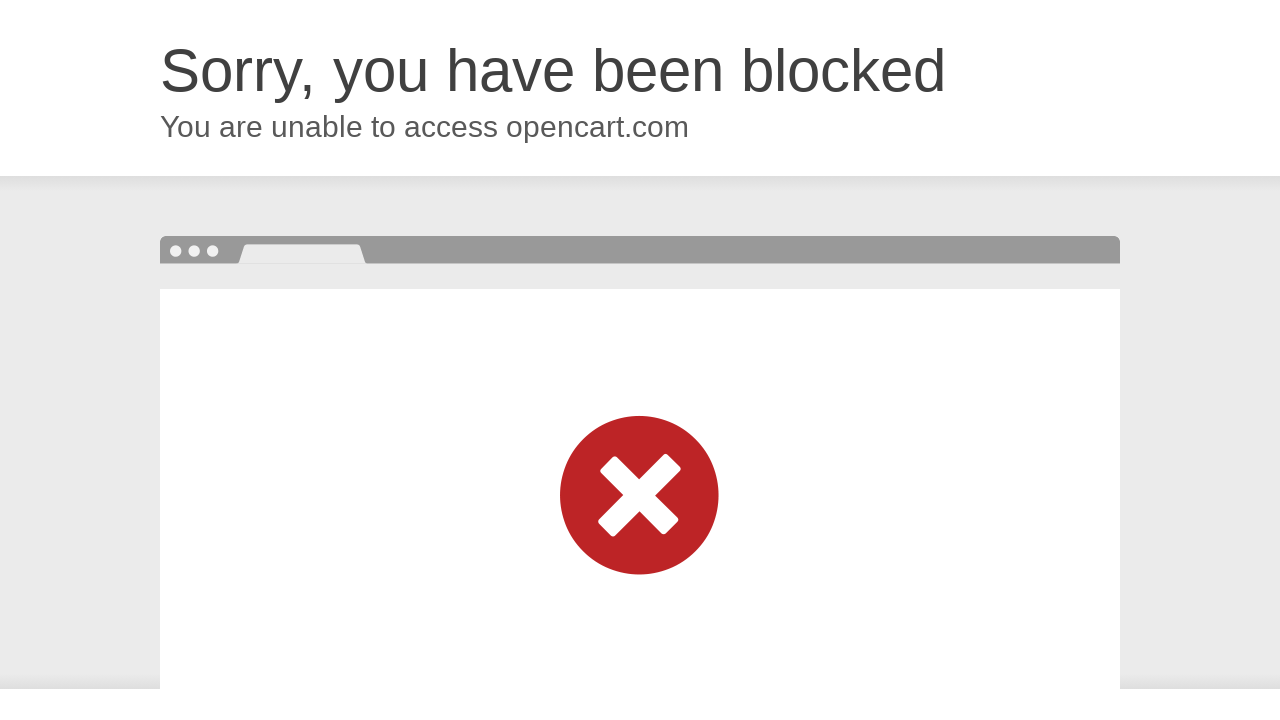

Attempted second forward navigation (no effect if no forward history)
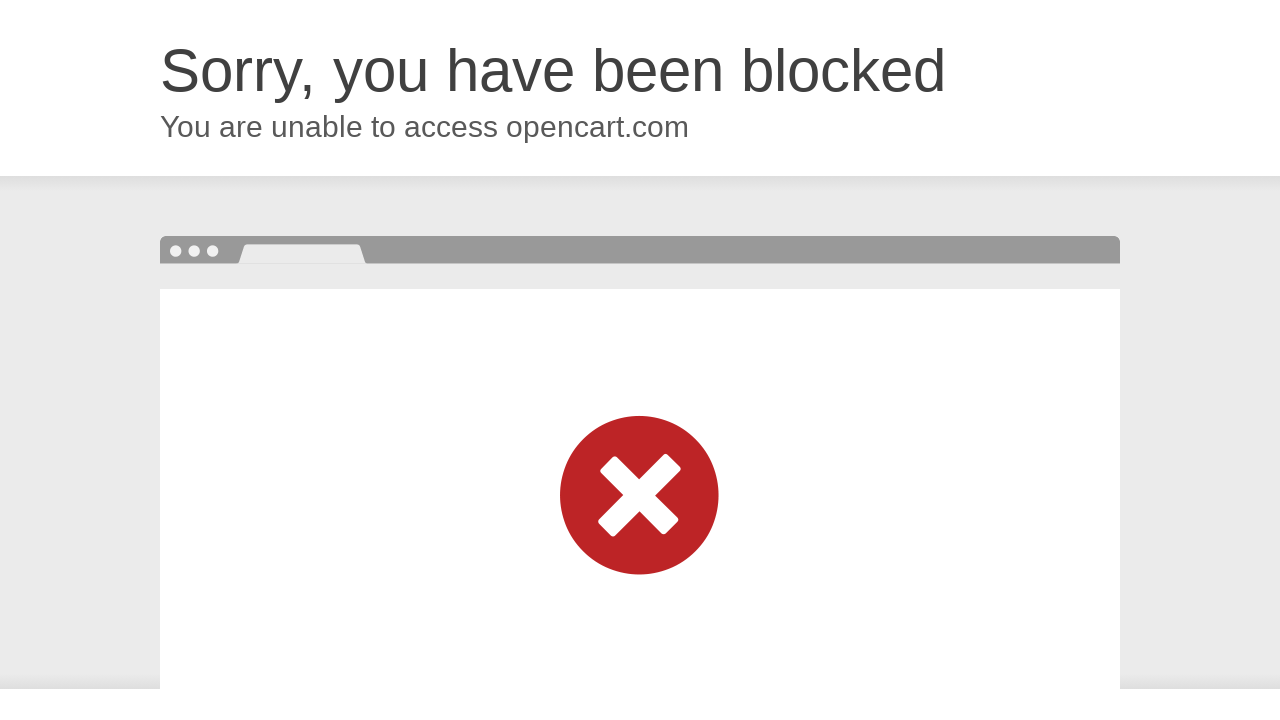

Retrieved page title after second forward navigation attempt
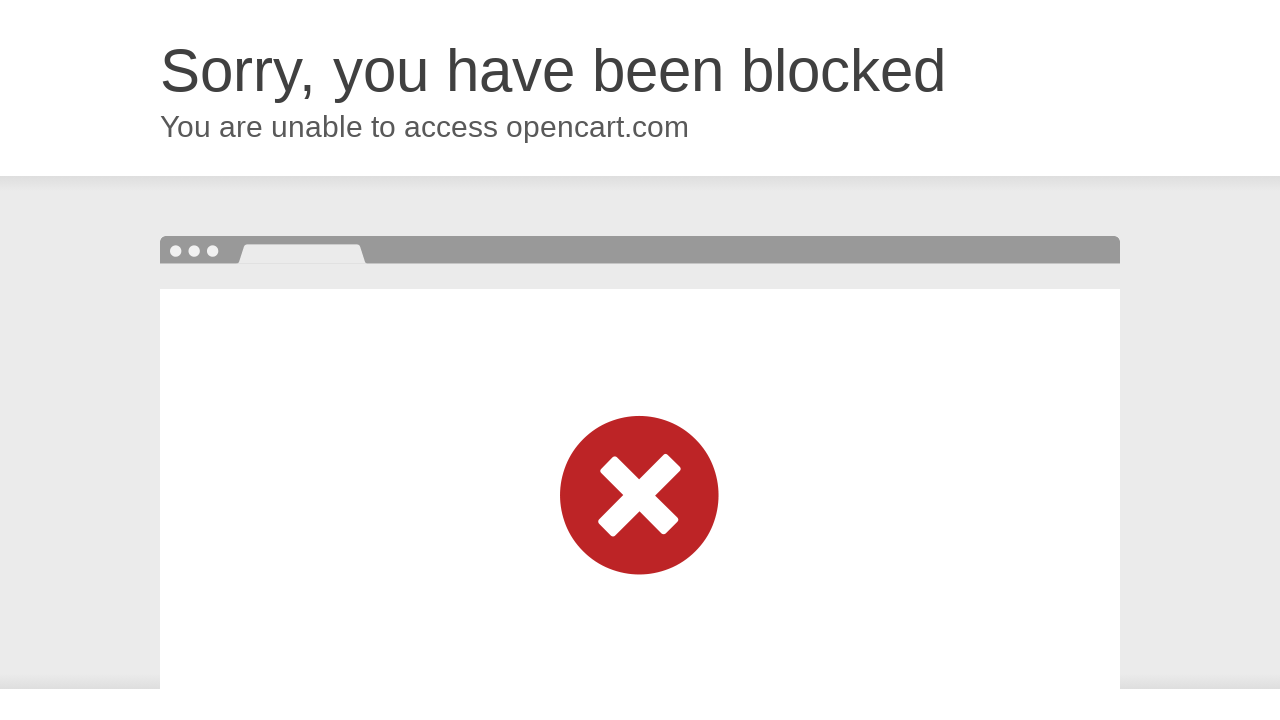

Refreshed the current page
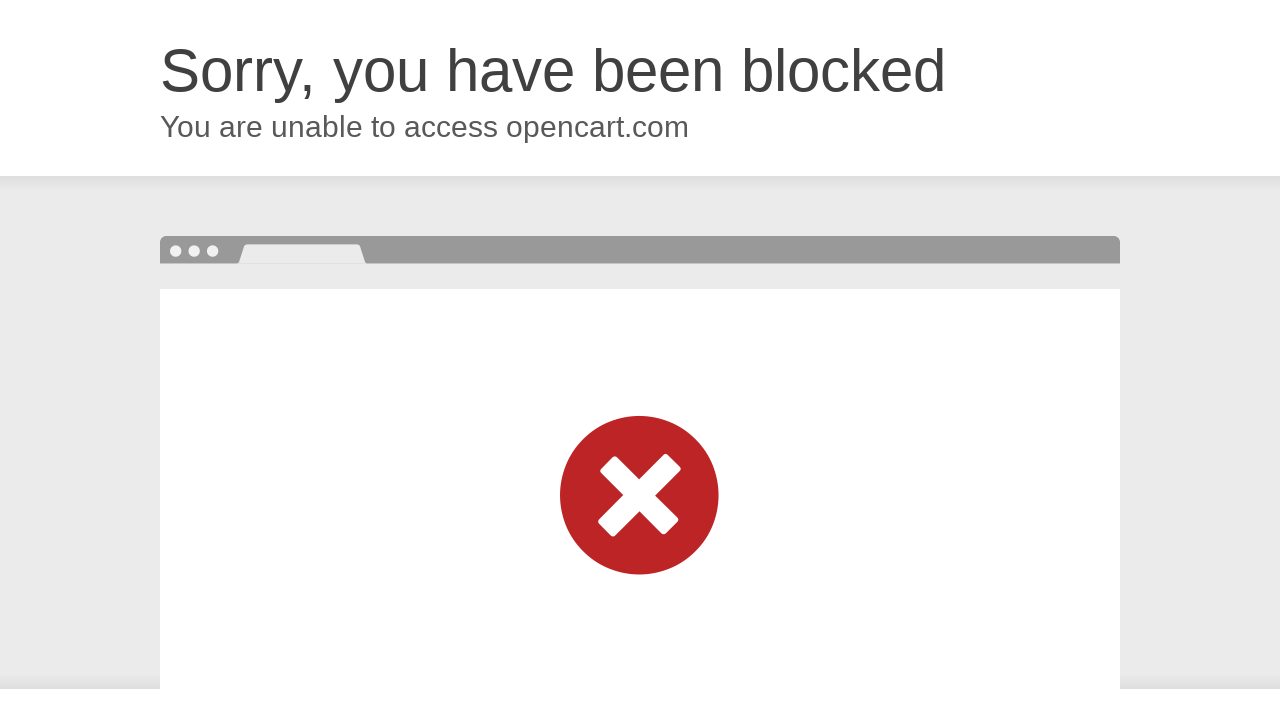

Retrieved page title after page refresh
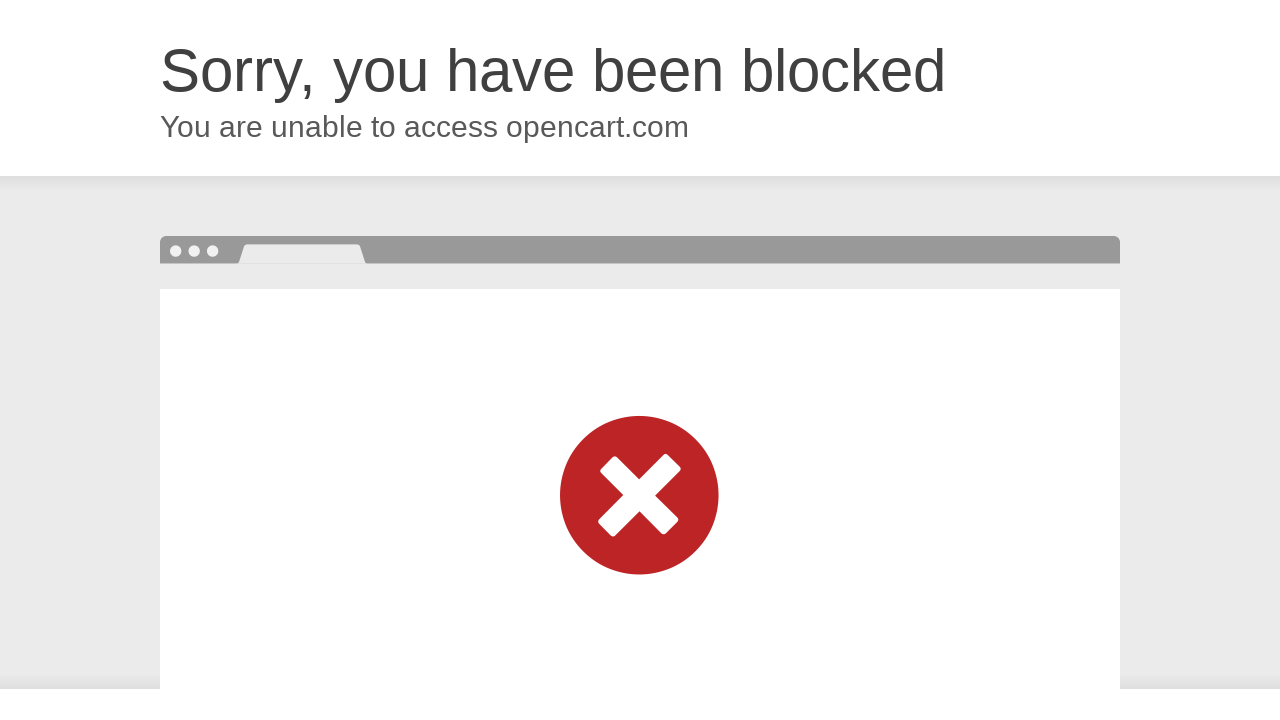

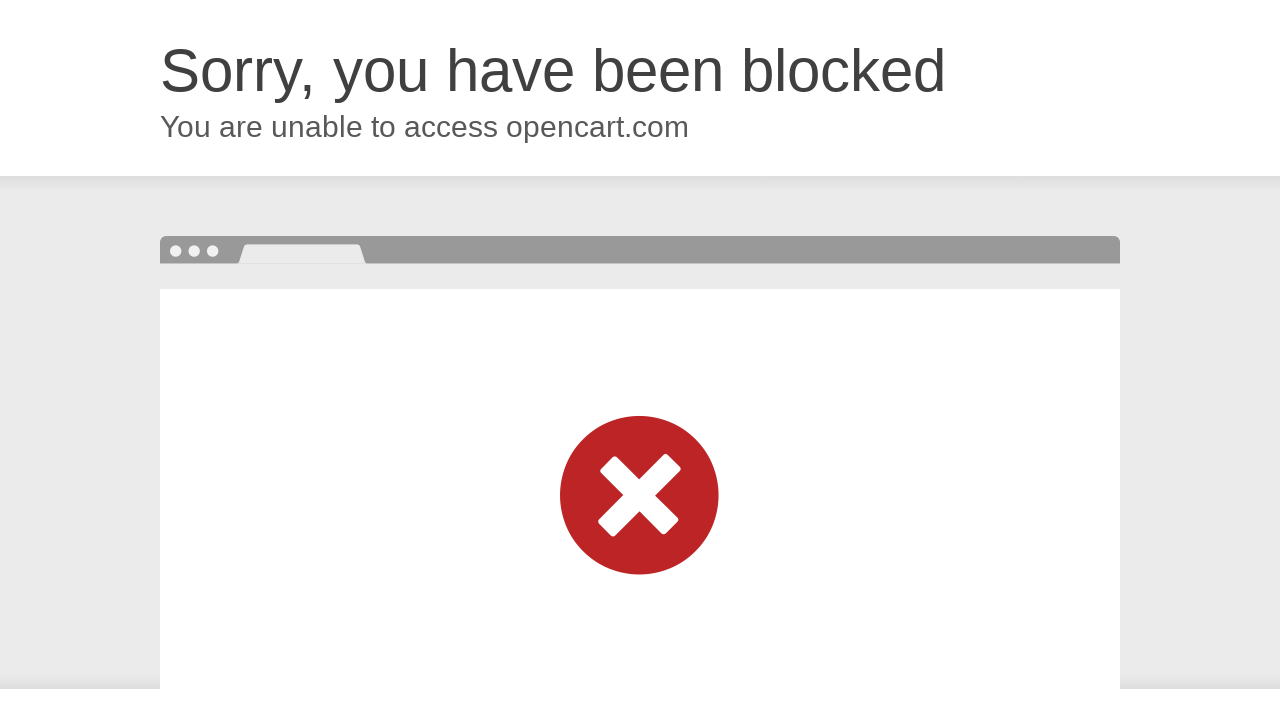